Tests checkbox functionality by verifying initial unchecked state and then clicking to select it

Starting URL: https://rahulshettyacademy.com/AutomationPractice/

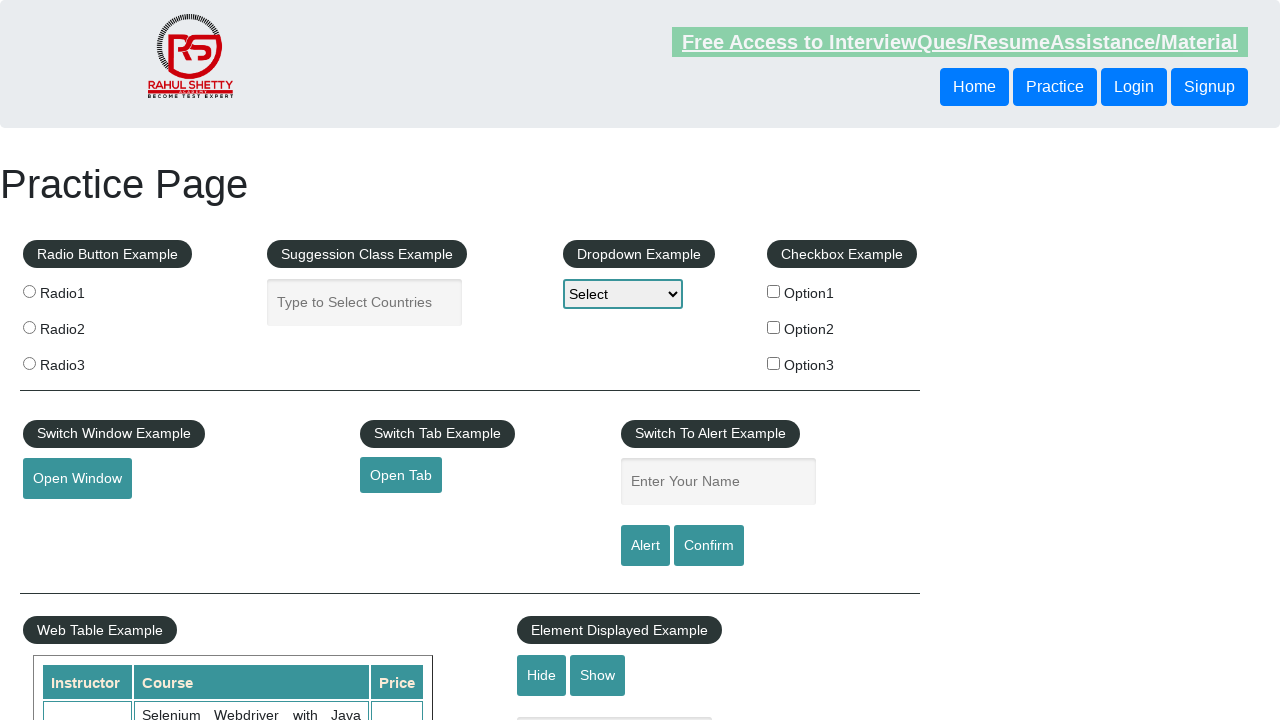

Located checkbox element with id containing 'checkBoxOption1'
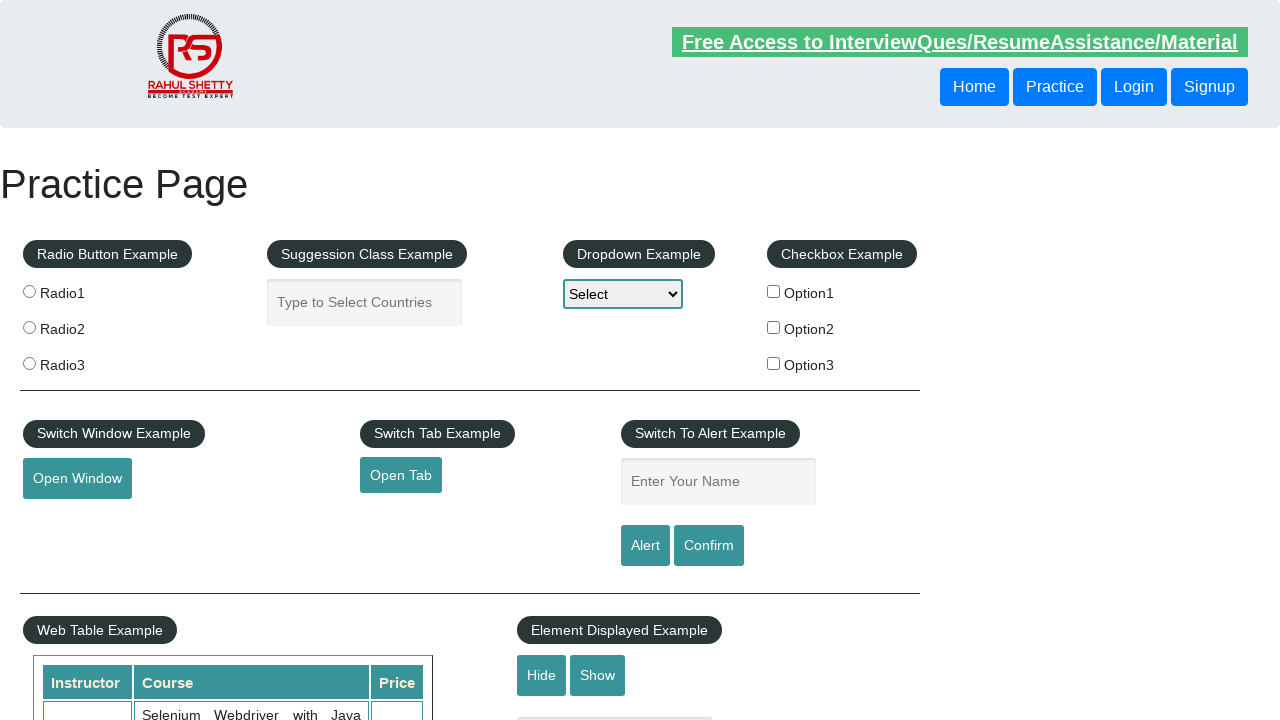

Verified checkbox is initially unchecked
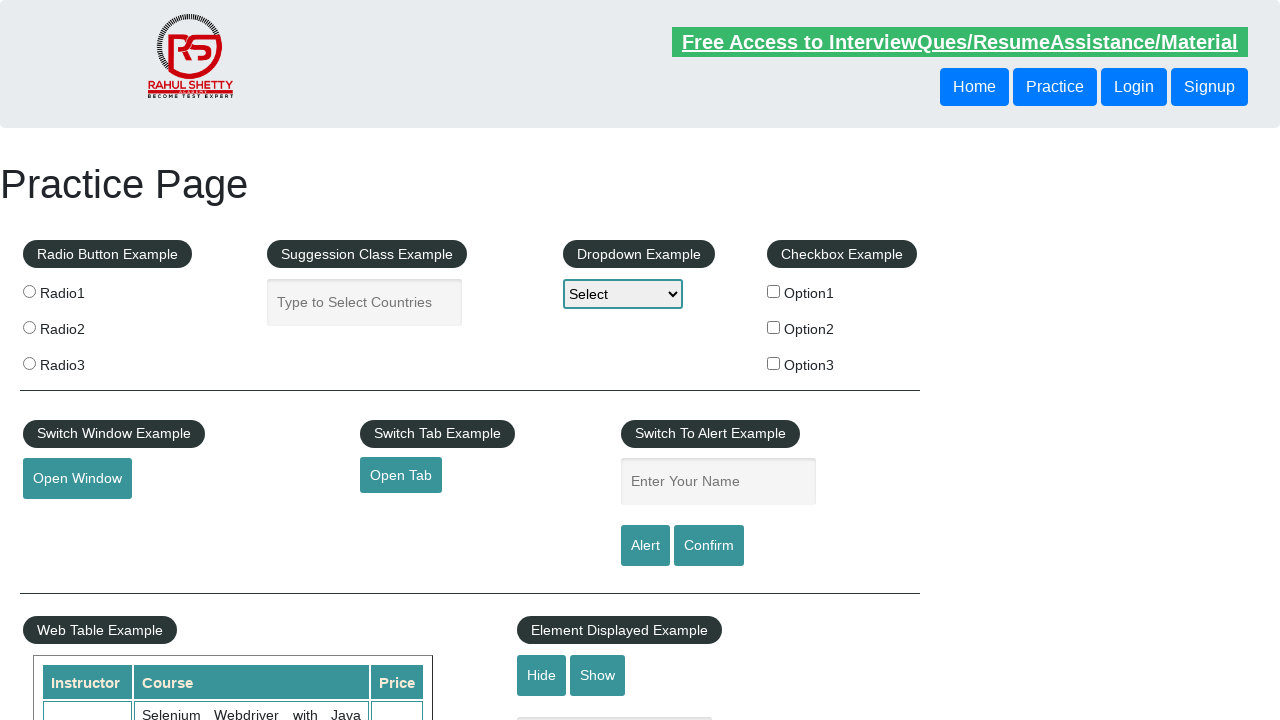

Clicked checkbox element to select it at (774, 291) on #checkBoxOption1
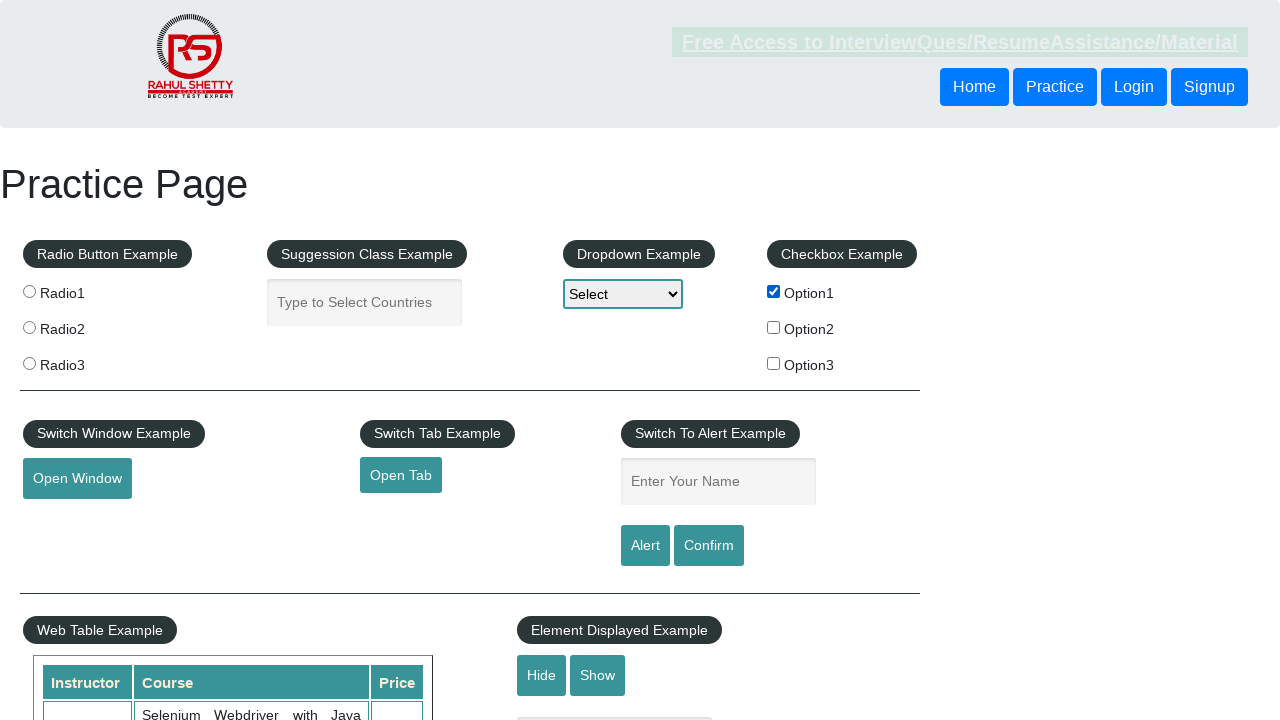

Verified checkbox is now checked after clicking
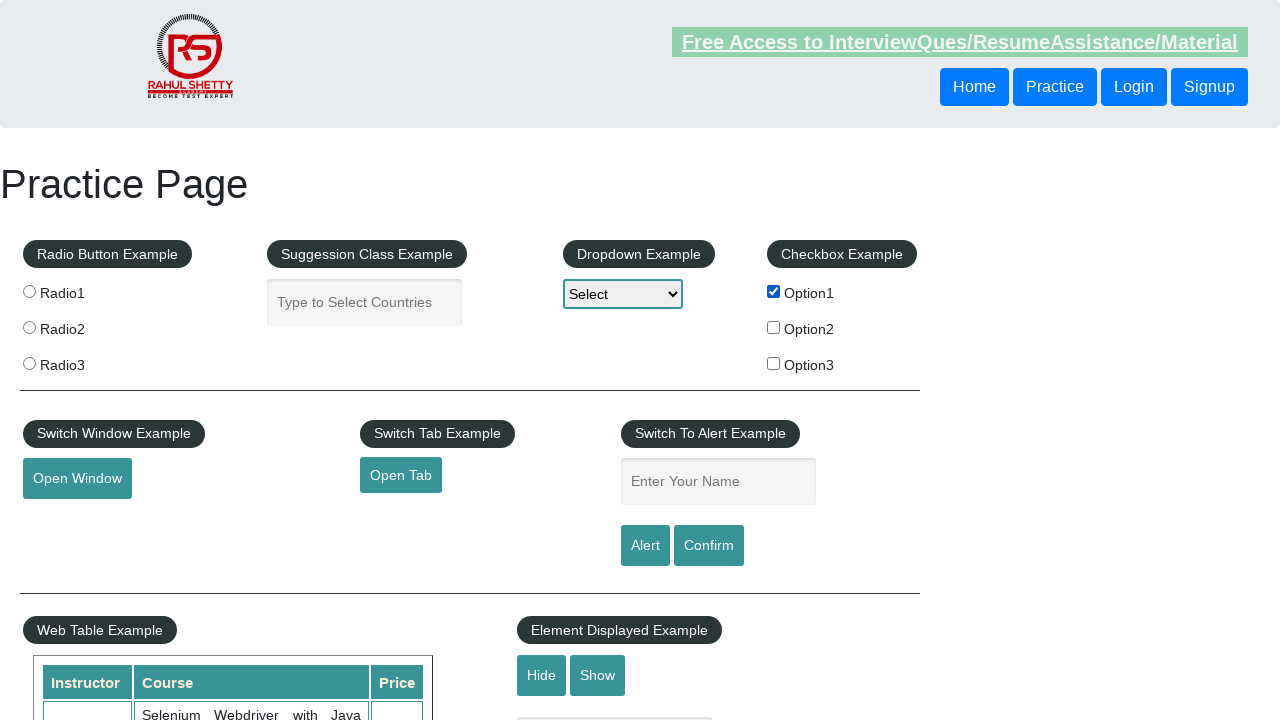

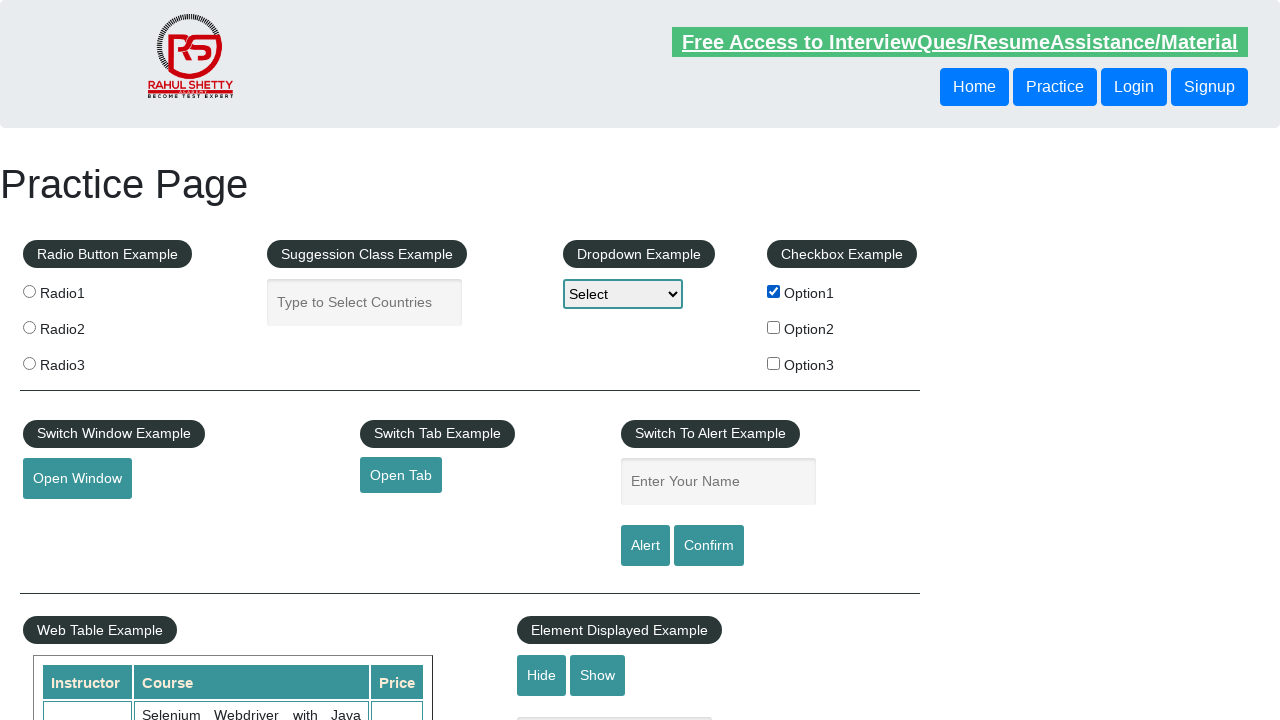